Tests form validation by filling form fields with invalid data and verifying that appropriate error messages are displayed after clicking submit.

Starting URL: https://test-with-me-app.vercel.app/learning/web-elements/form

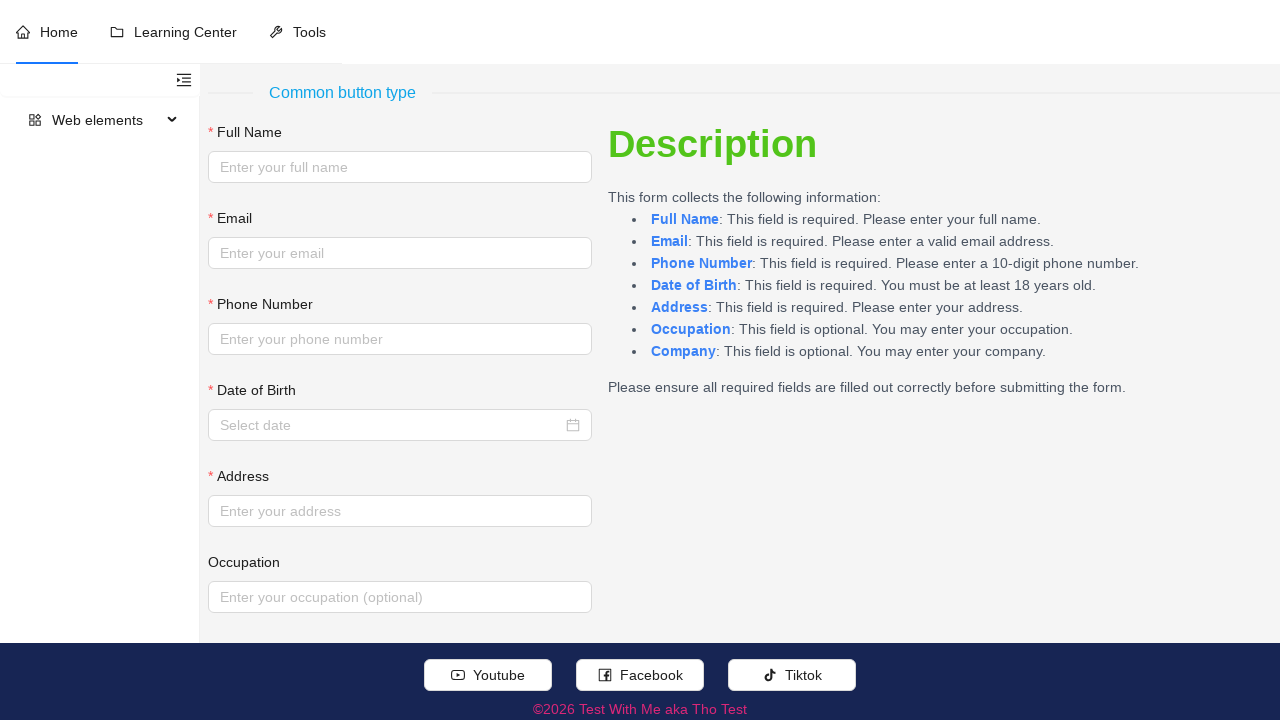

Filled Full Name field with empty value to trigger validation error on (//div[.//text()[normalize-space()='Common button type']]//following::input[.//p
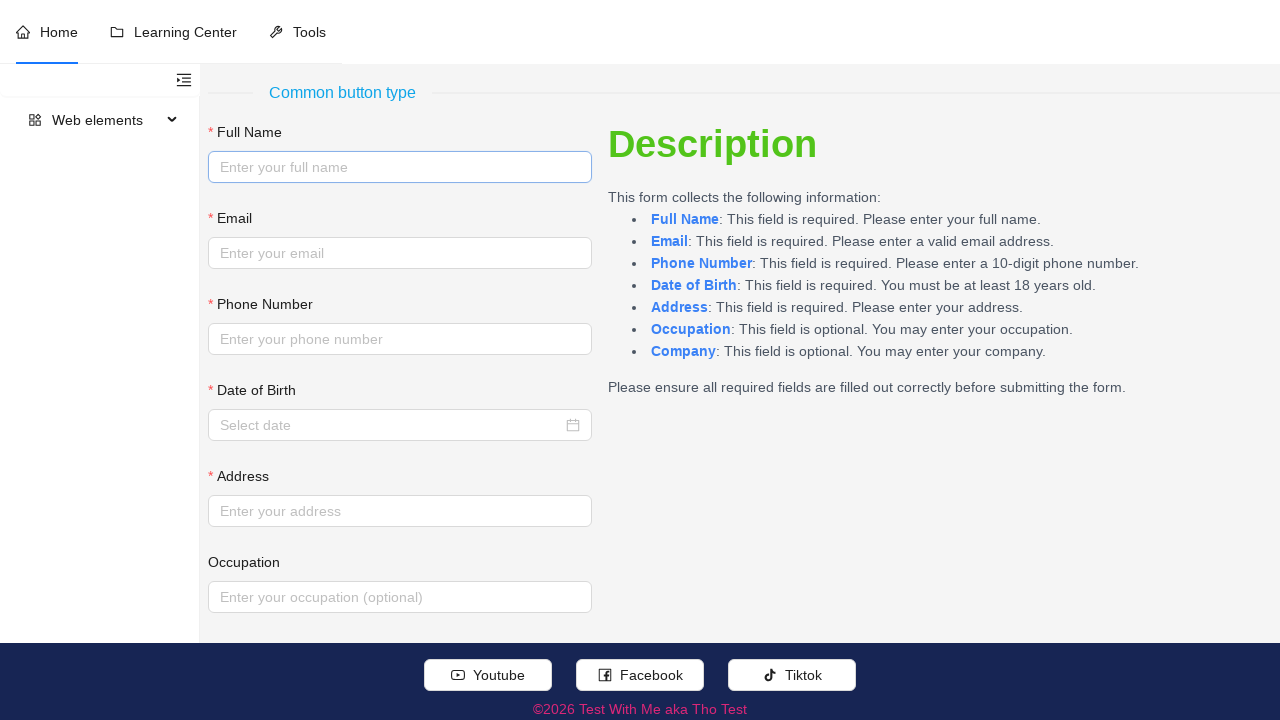

Filled Email field with invalid format 'invalid-email' on (//div[.//text()[normalize-space()='Common button type']]//following::input[.//p
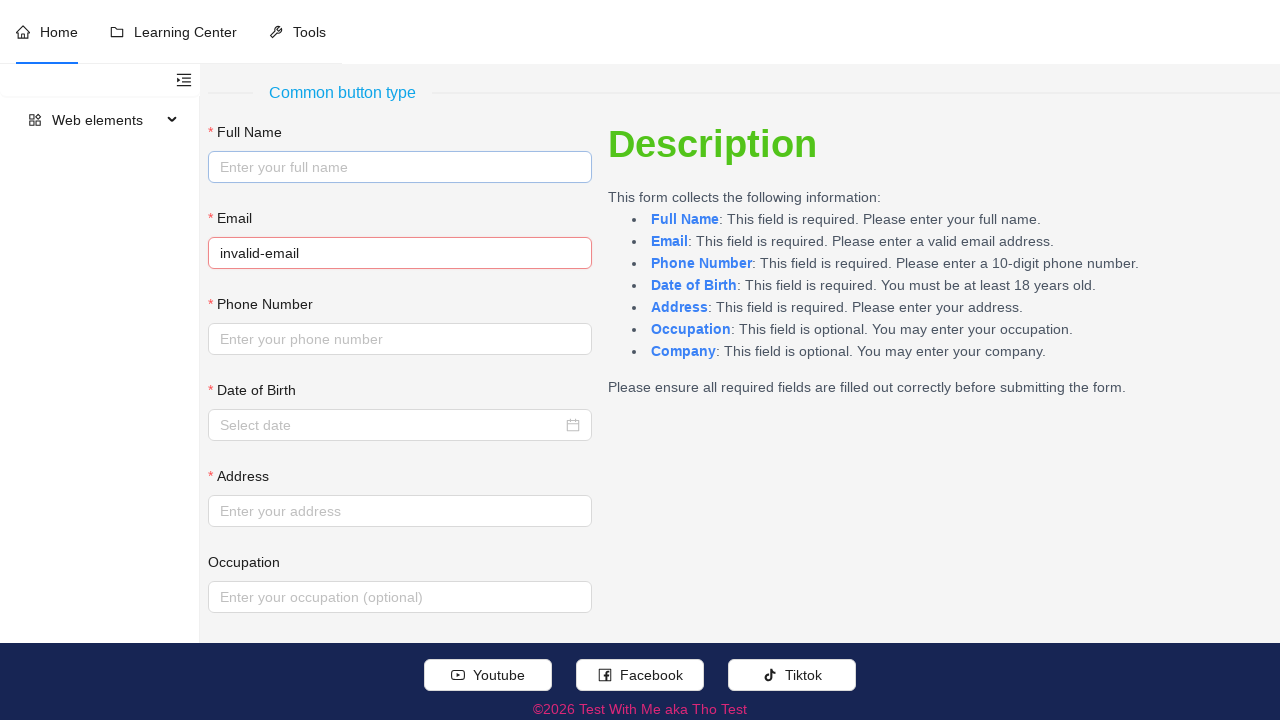

Filled Phone field with invalid format 'abc123' on (//div[.//text()[normalize-space()='Common button type']]//following::input[.//p
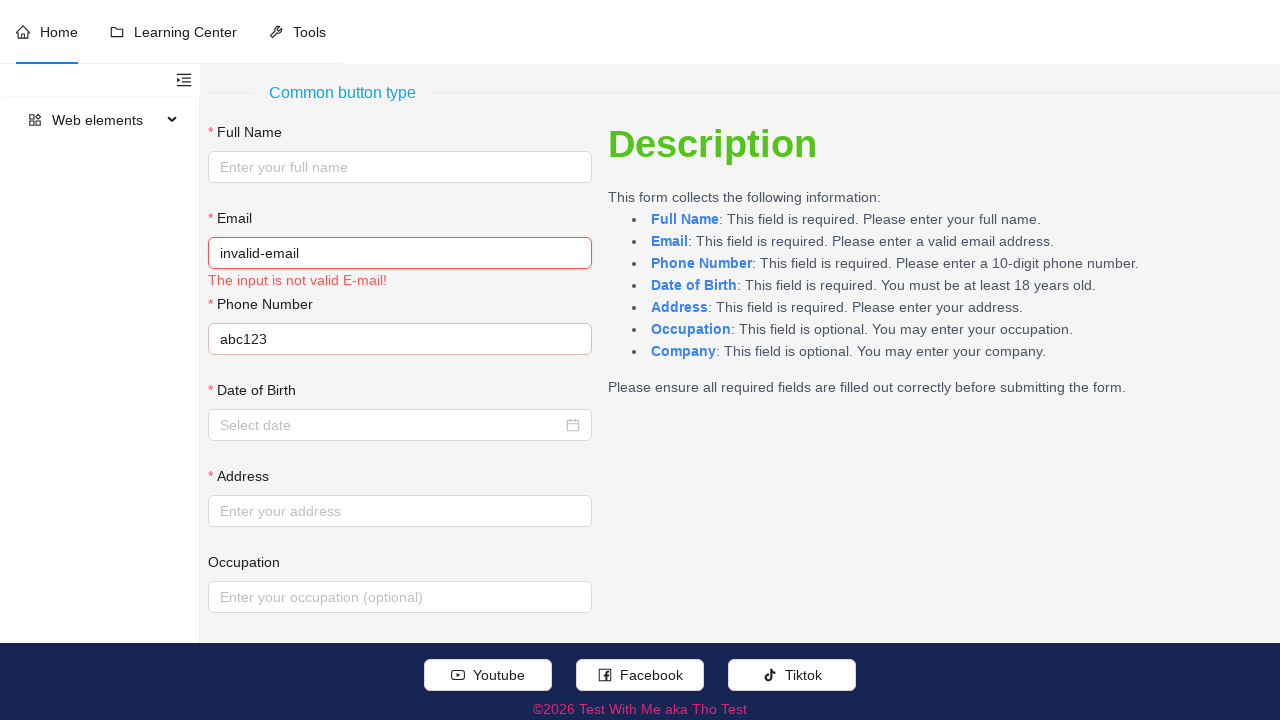

Clicked Submit button to trigger form validation at (246, 598) on //button[.//text()[normalize-space()='Submit']]
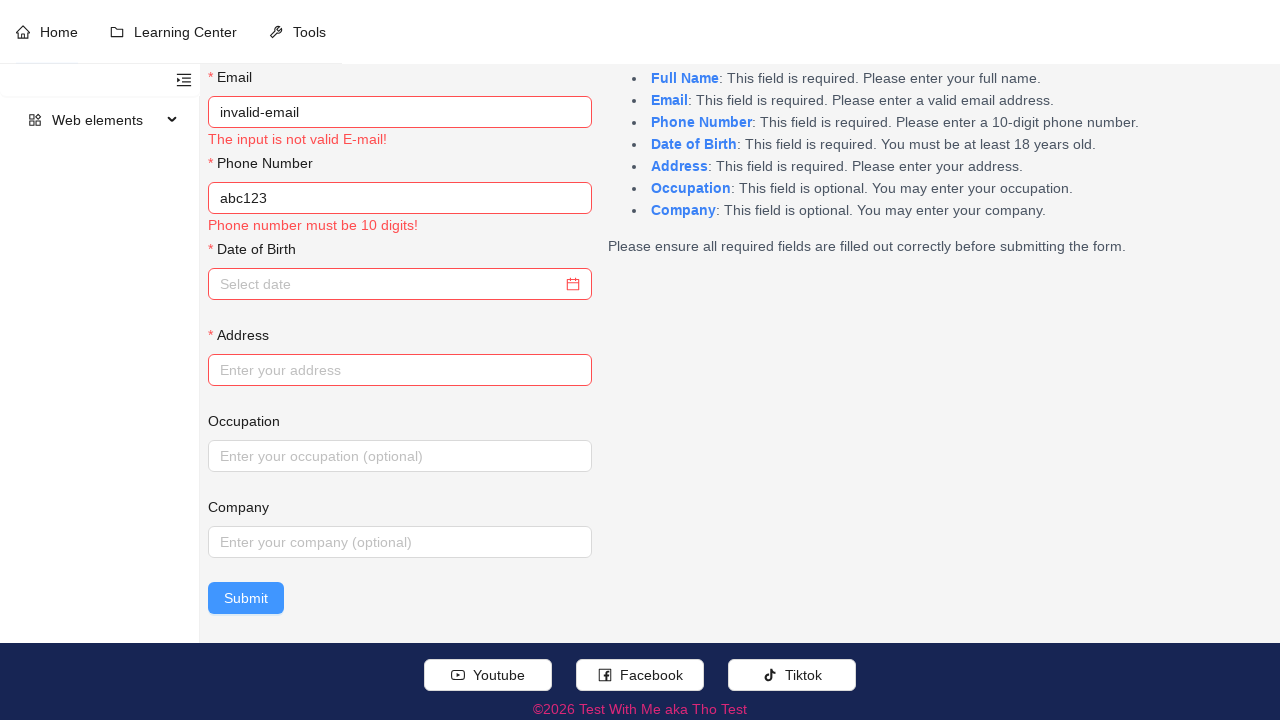

Form validation error messages appeared on screen
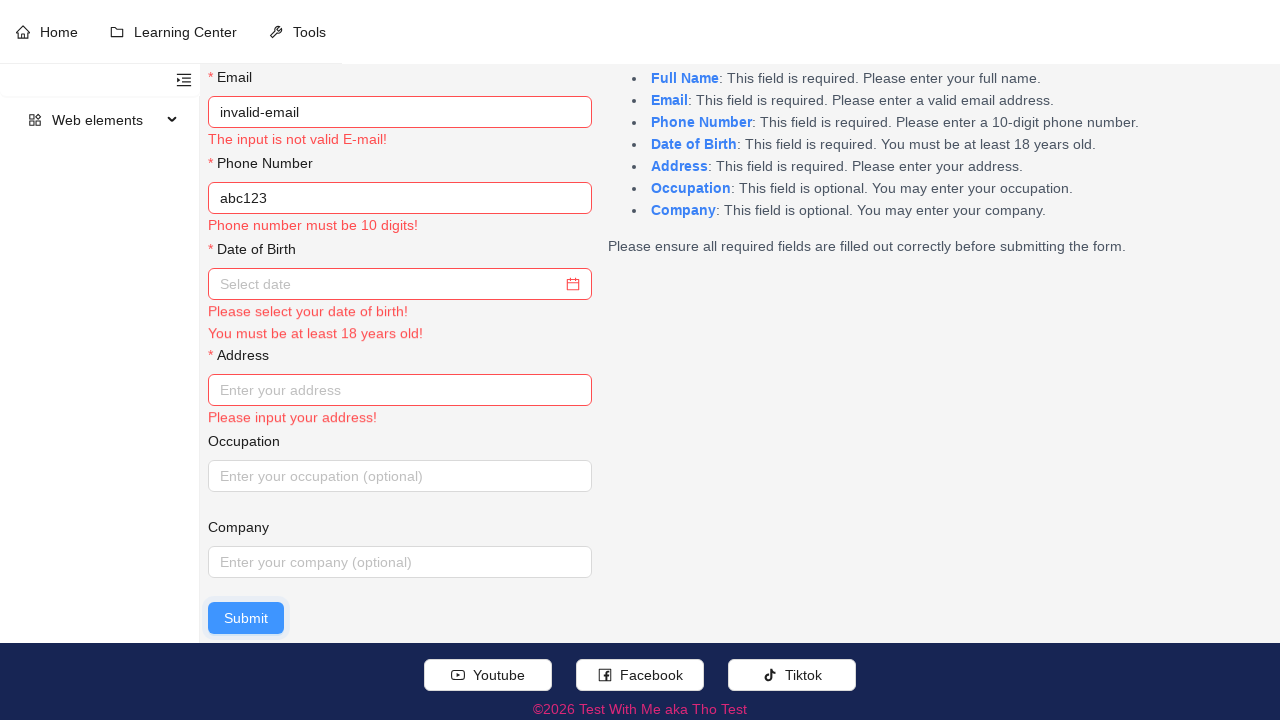

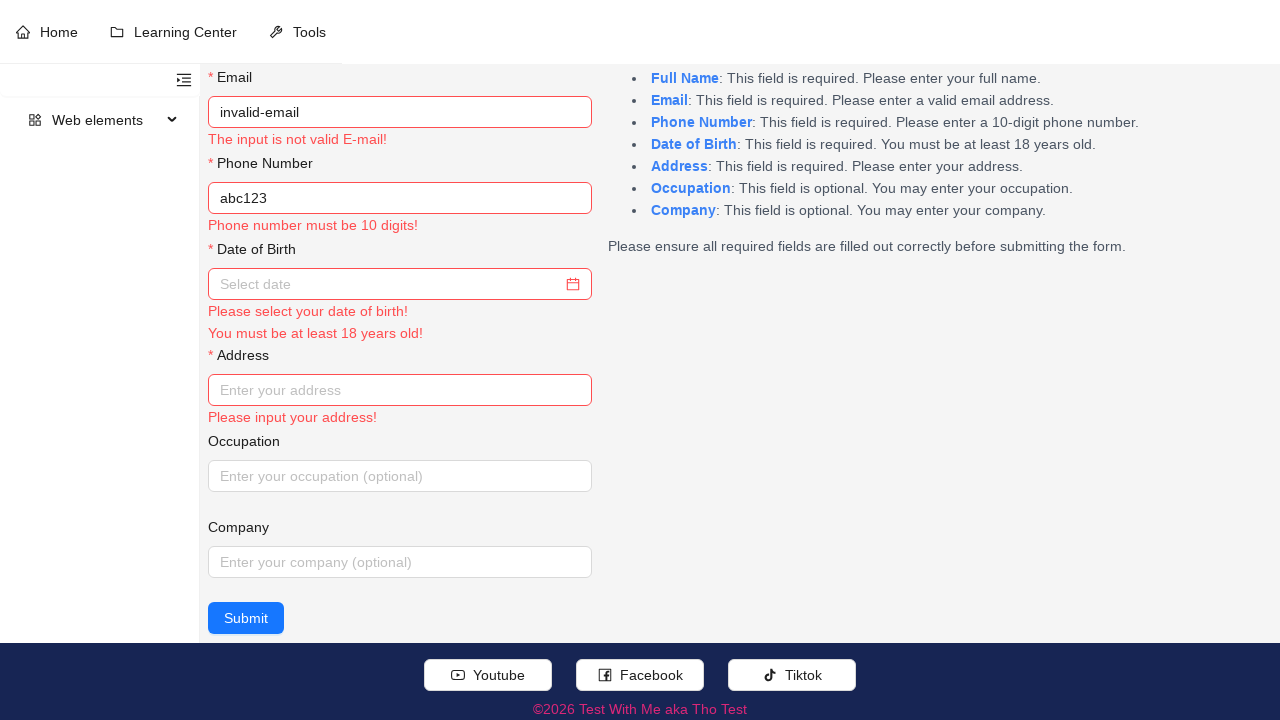